Tests the Playwright homepage by verifying the page title contains "Playwright", checking the "Get Started" link has the correct href attribute, clicking it, and verifying navigation to the intro page.

Starting URL: https://playwright.dev

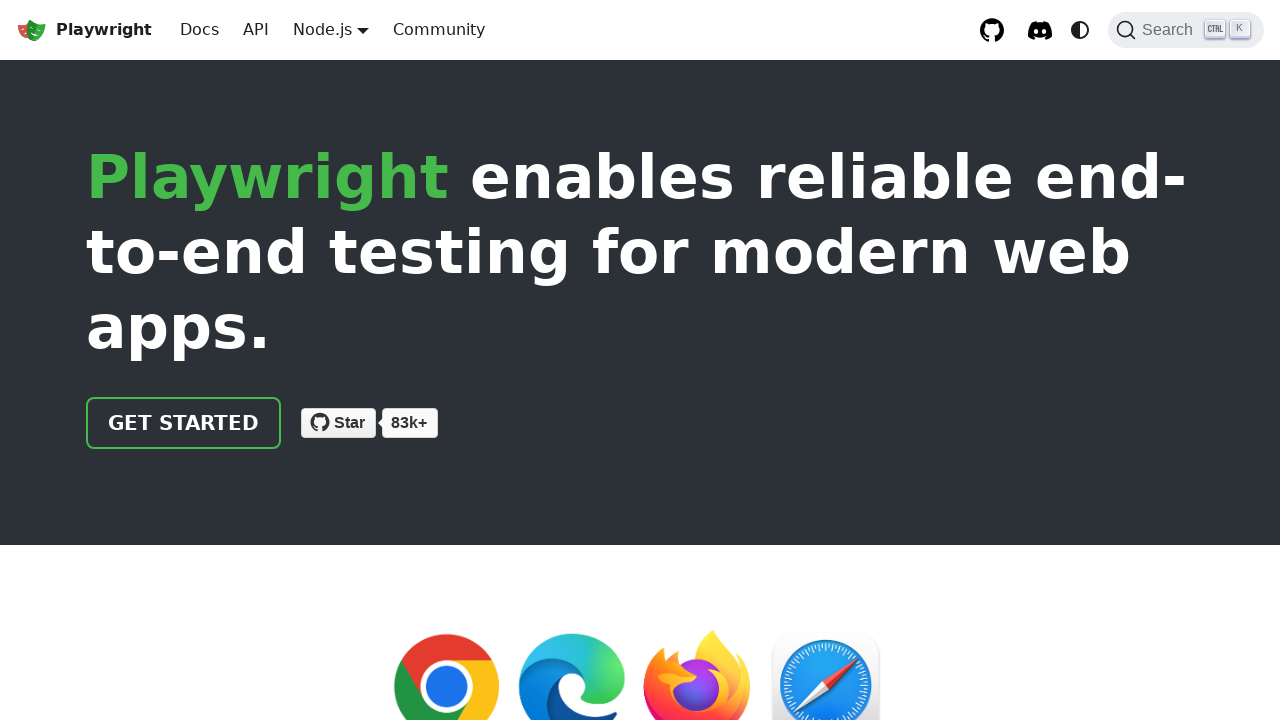

Verified page title contains 'Playwright'
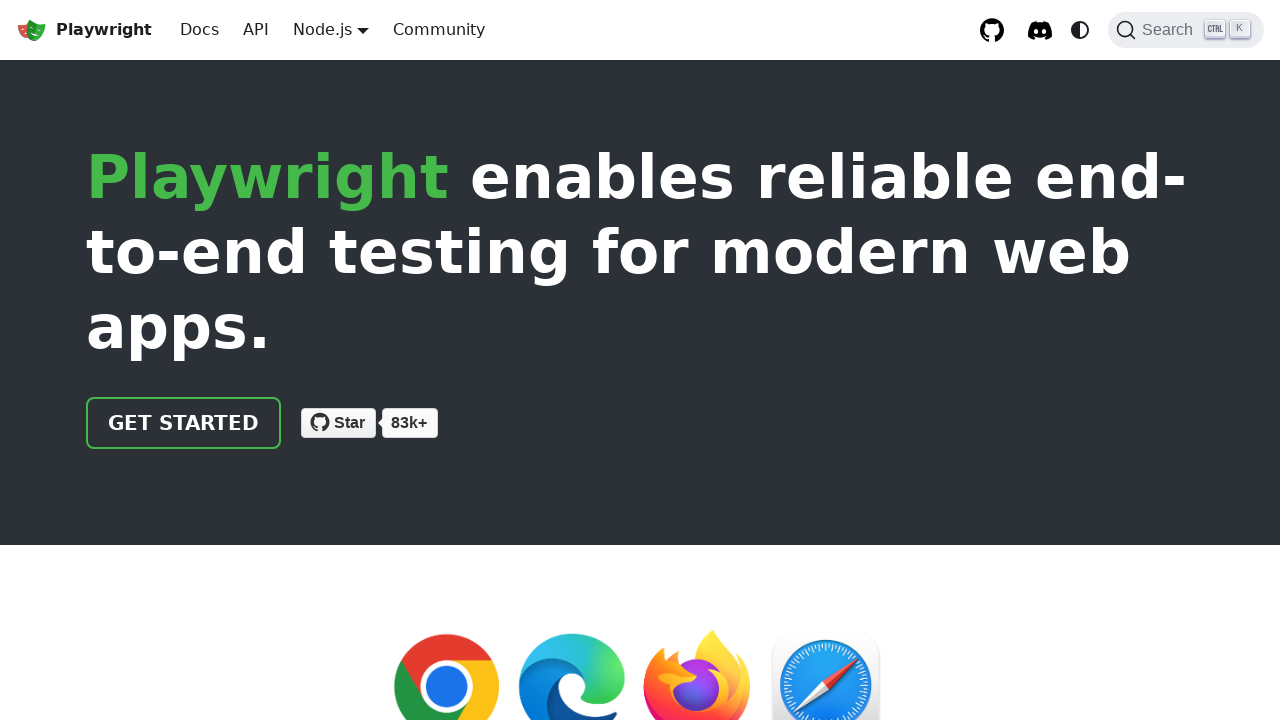

Located 'Get Started' link
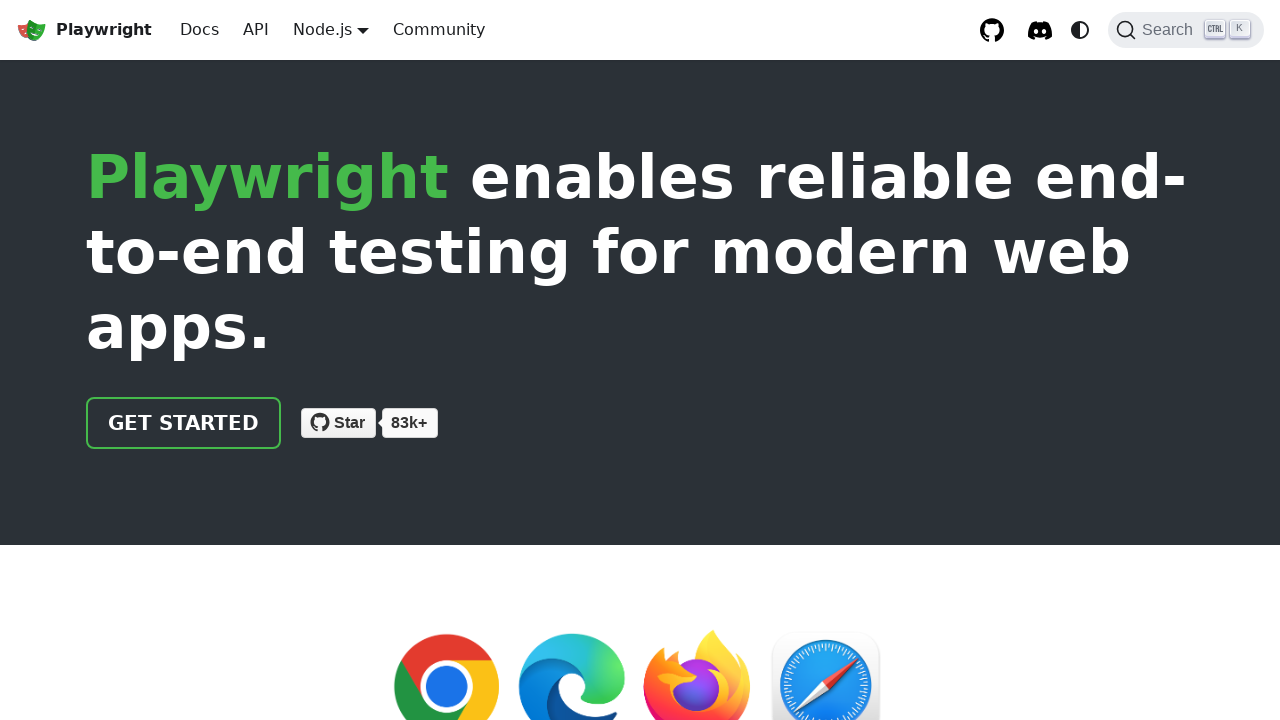

Verified 'Get Started' link href is '/docs/intro'
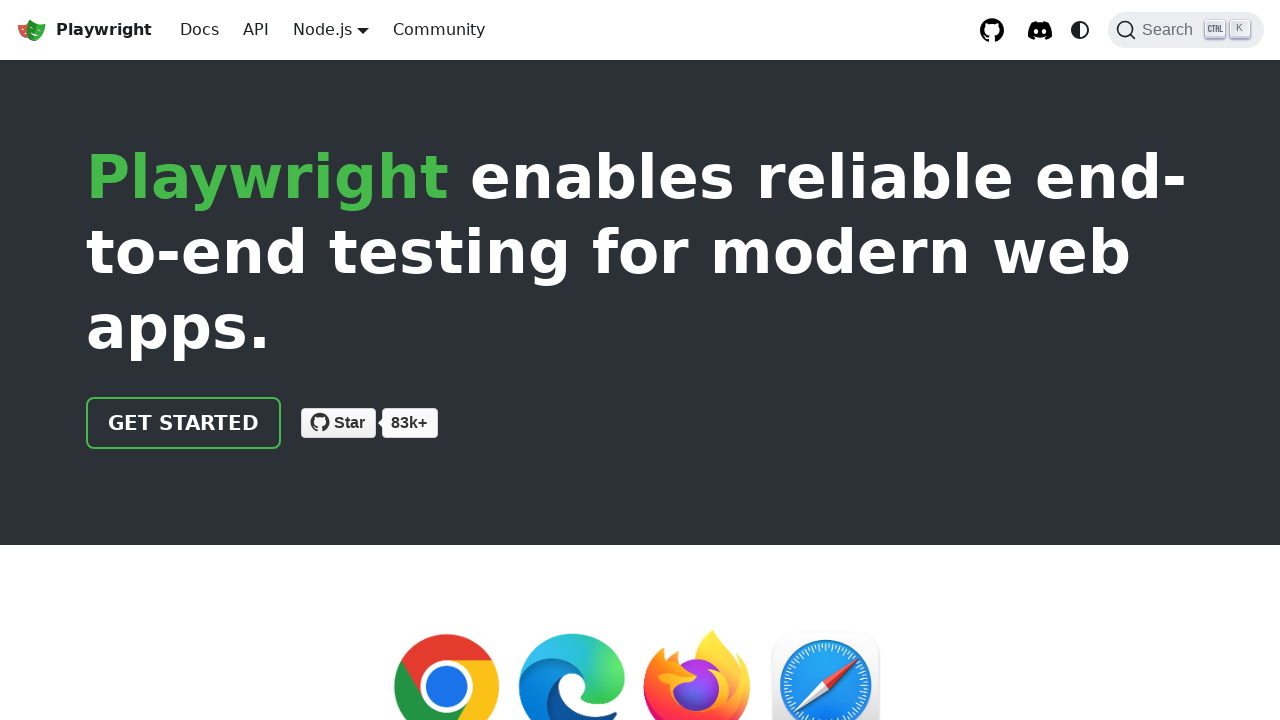

Clicked 'Get Started' link at (184, 423) on text=Get Started
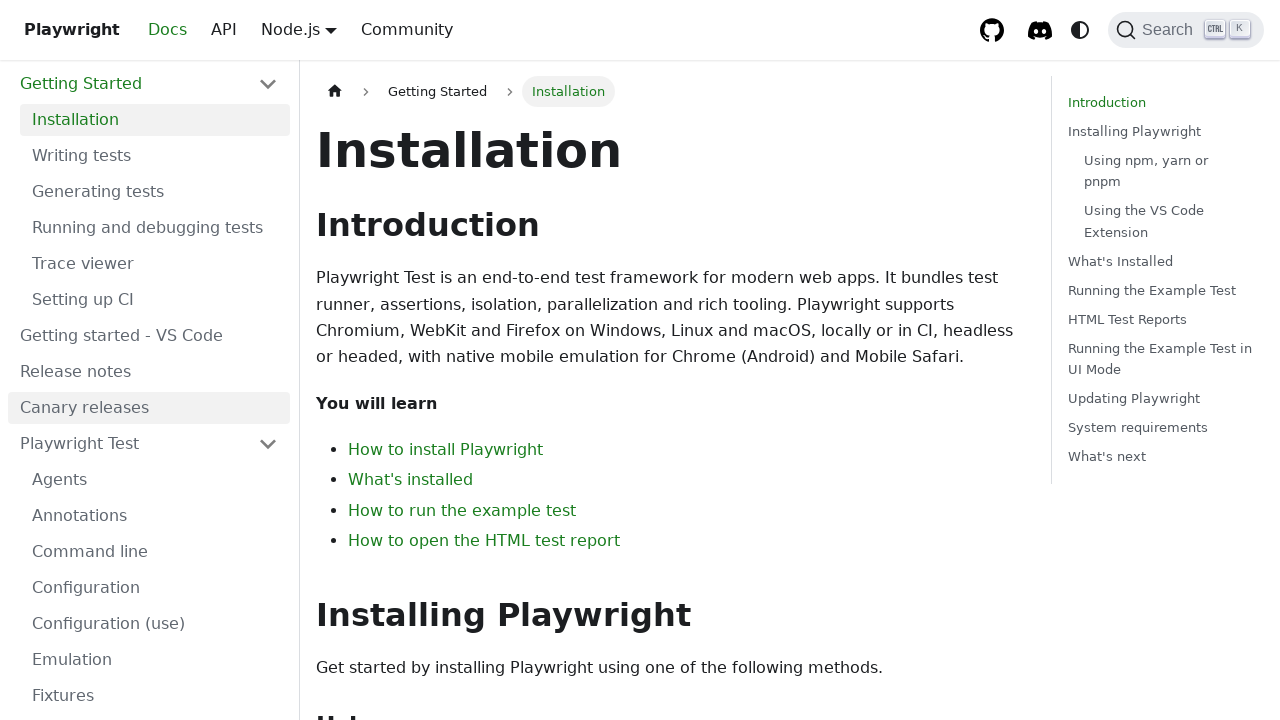

Navigated to intro page and URL contains 'intro'
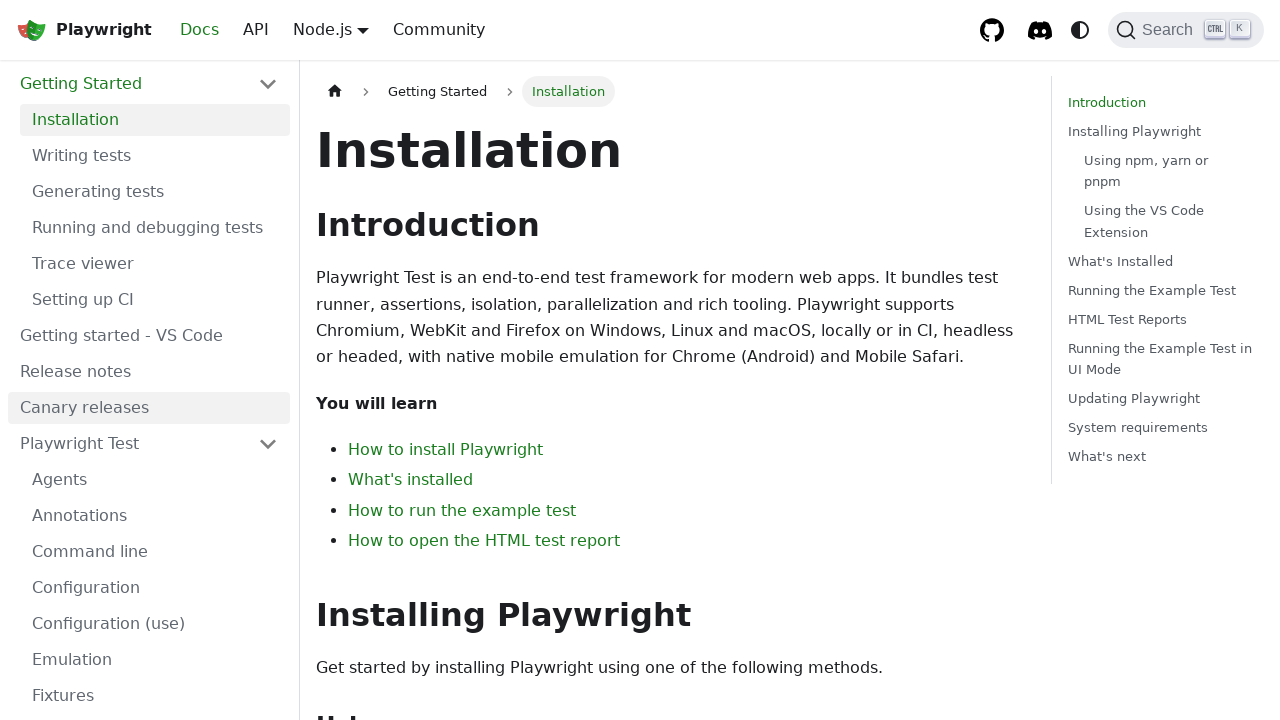

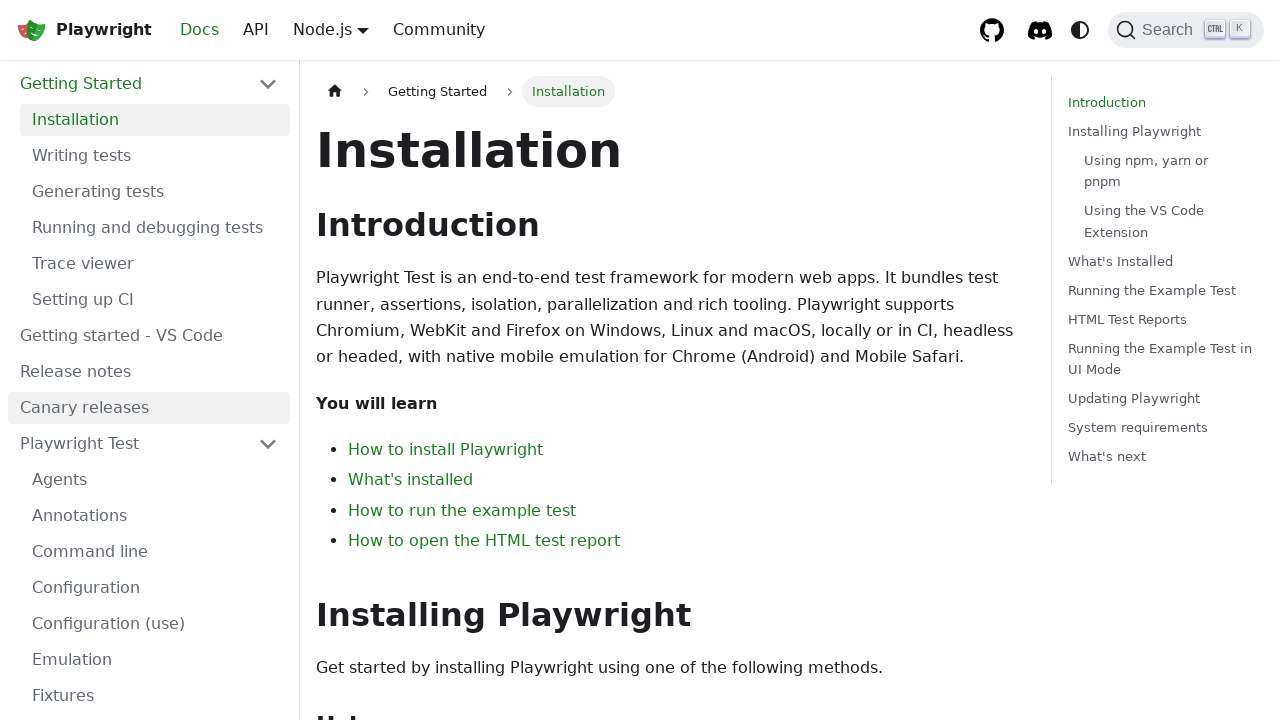